Navigates to the MusicDot website homepage and verifies that the page title contains "Music"

Starting URL: https://www.musicdot.com.br/

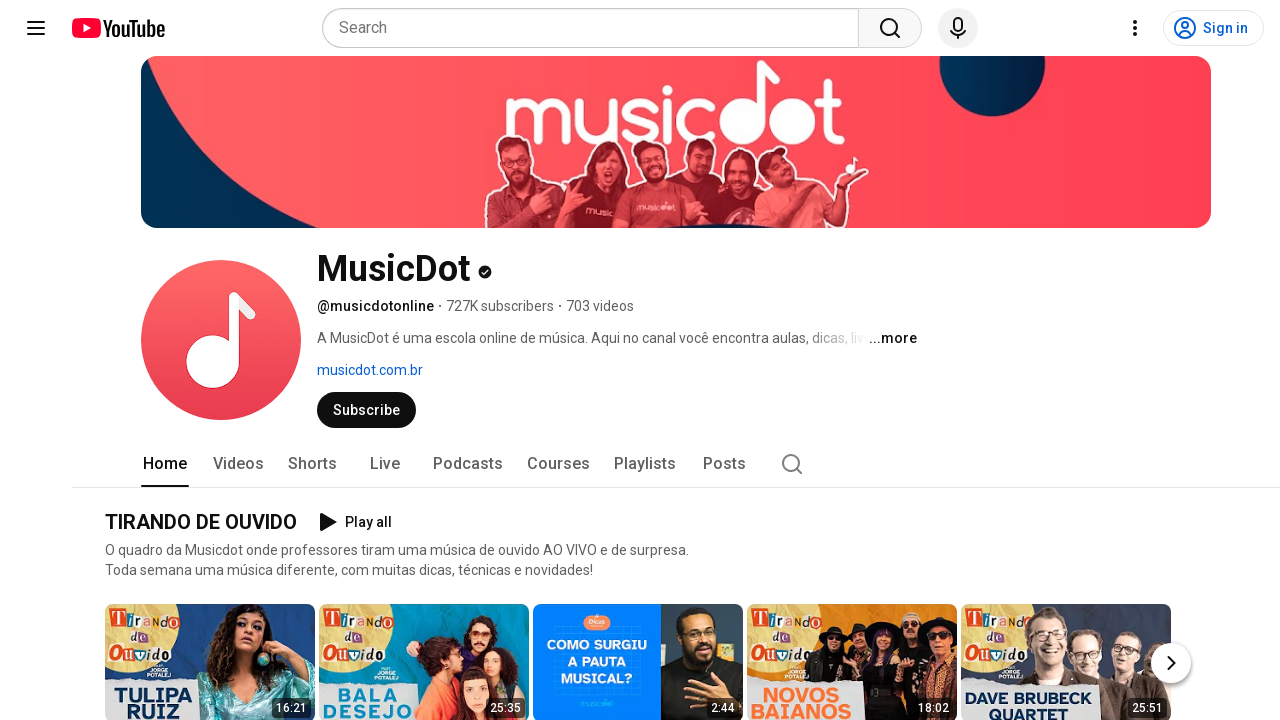

Navigated to MusicDot homepage
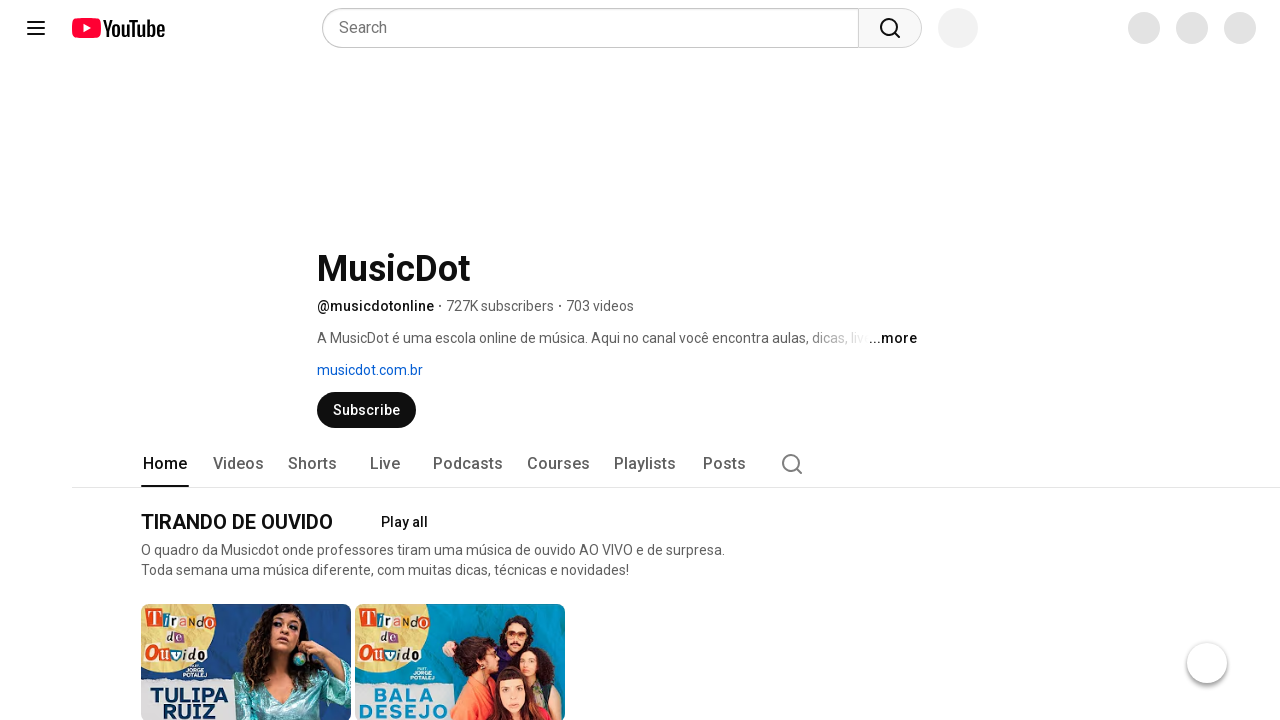

Page finished loading (domcontentloaded)
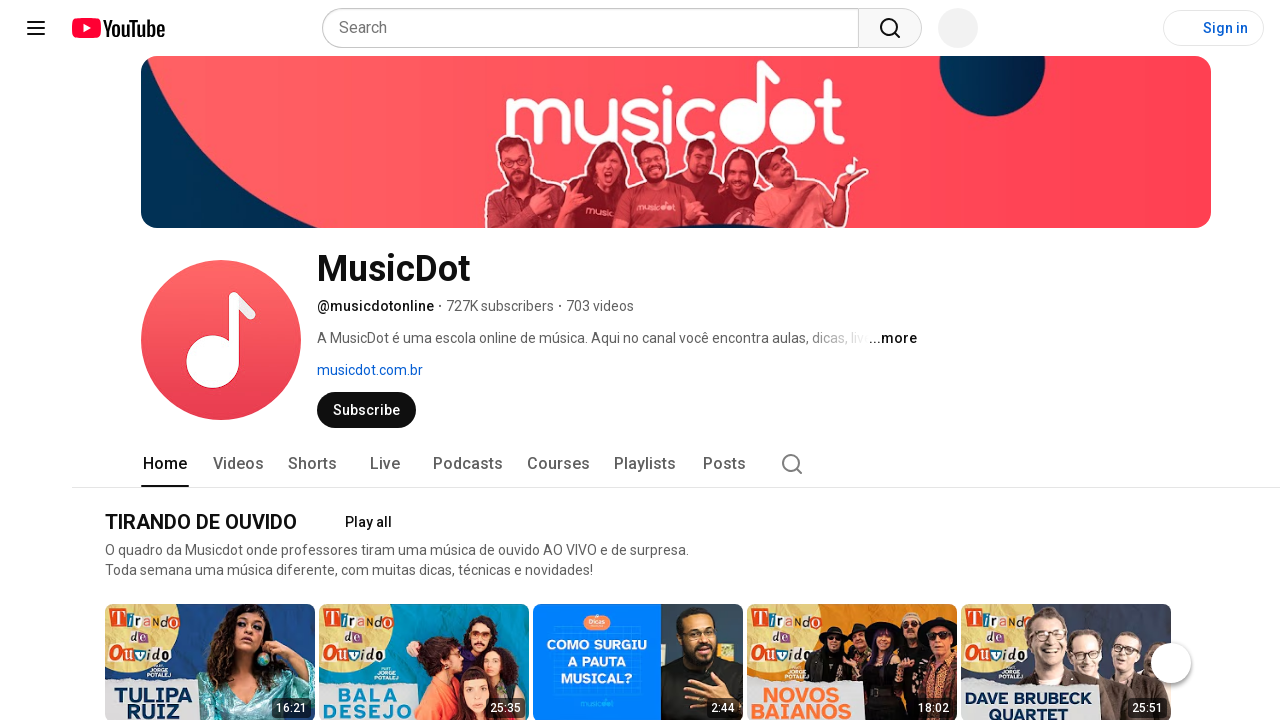

Verified page title contains 'Music' - actual title: 'MusicDot - YouTube'
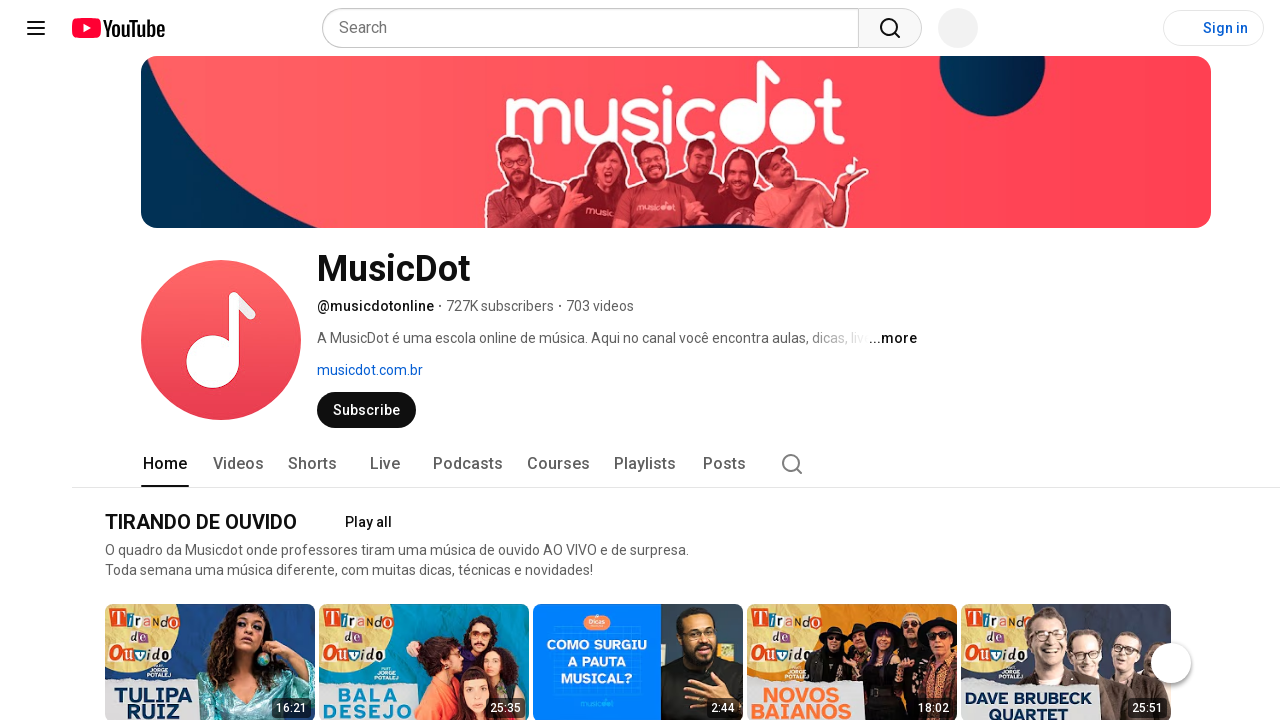

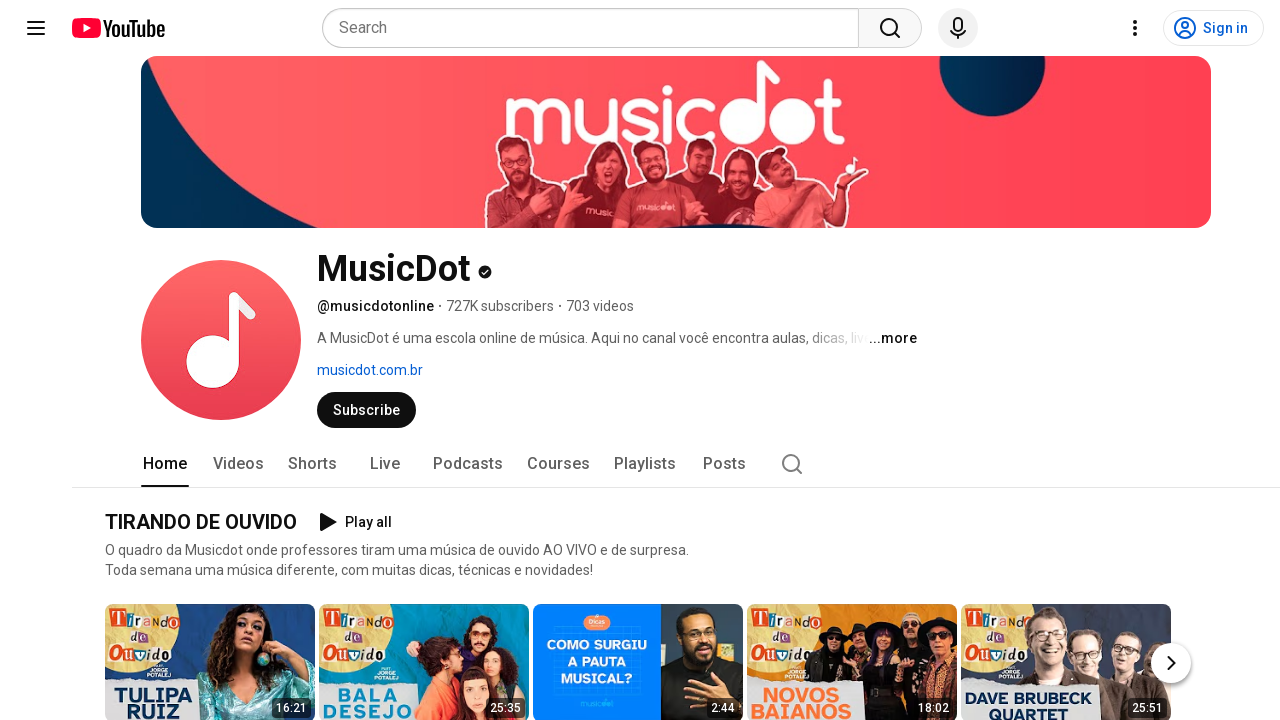